Tests that the complete all checkbox updates state when individual items are completed or cleared

Starting URL: https://demo.playwright.dev/todomvc

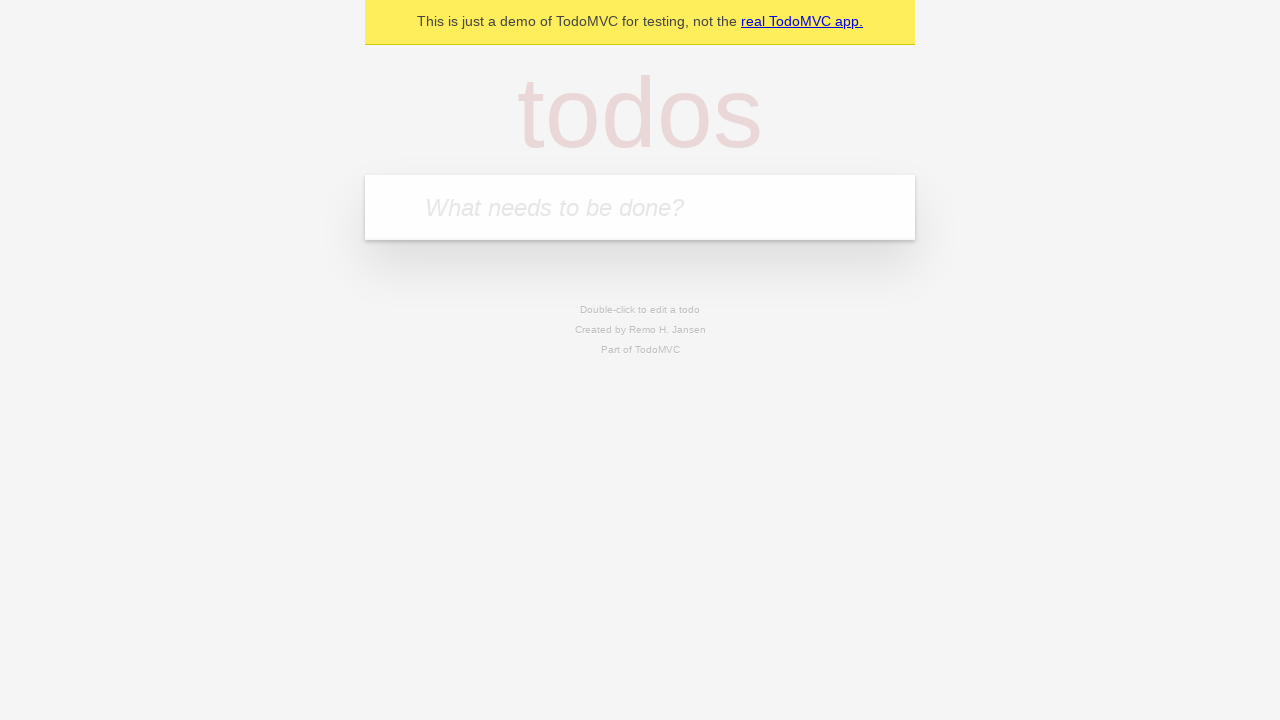

Filled new todo input with 'buy some cheese' on .new-todo
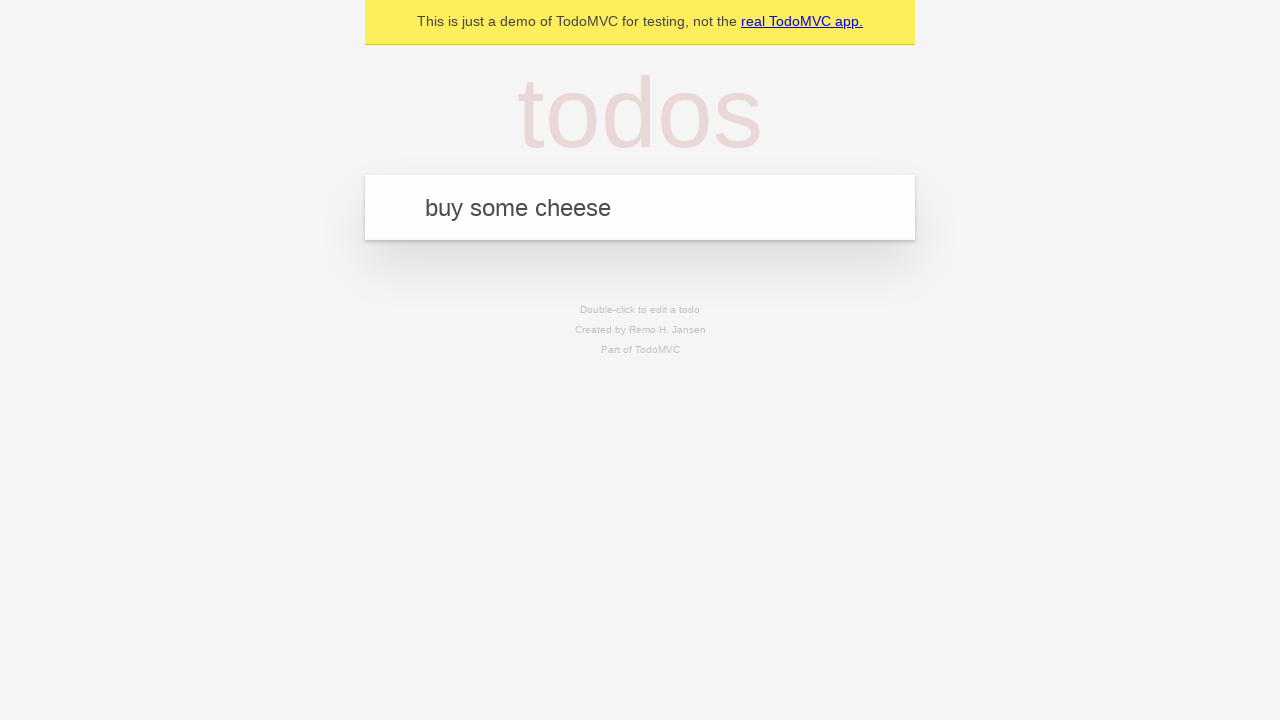

Pressed Enter to add first todo on .new-todo
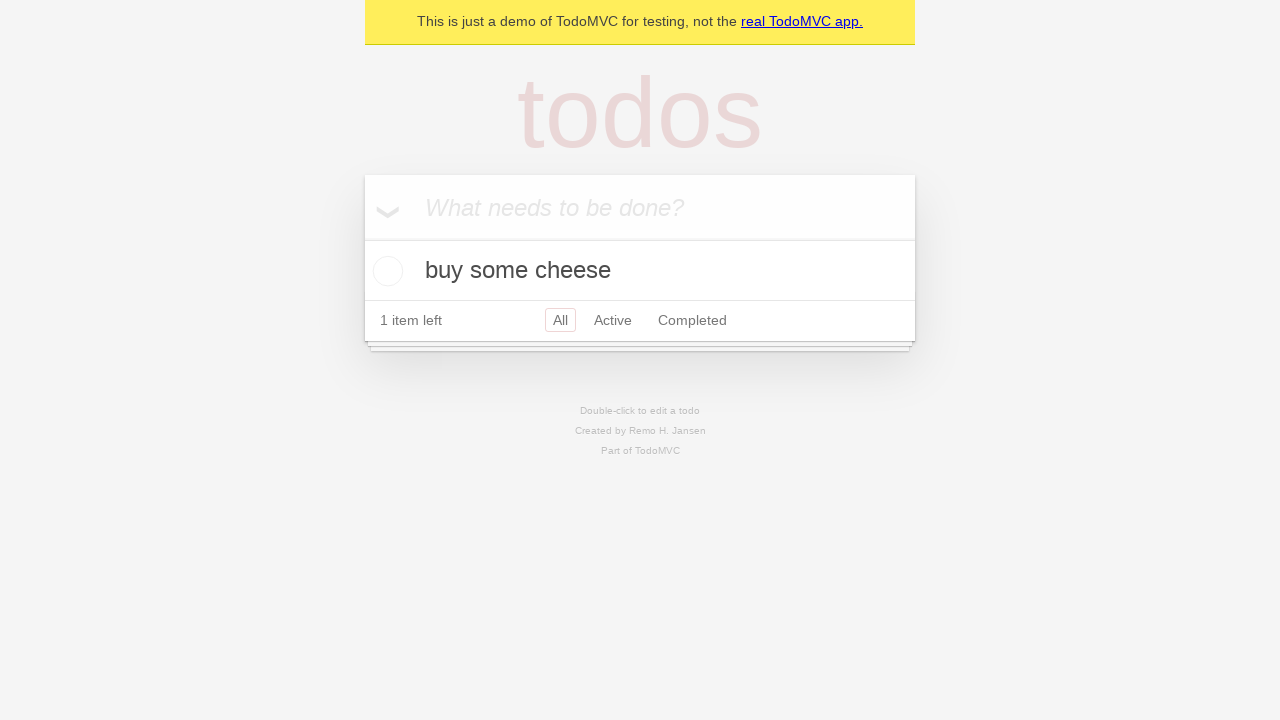

Filled new todo input with 'feed the cat' on .new-todo
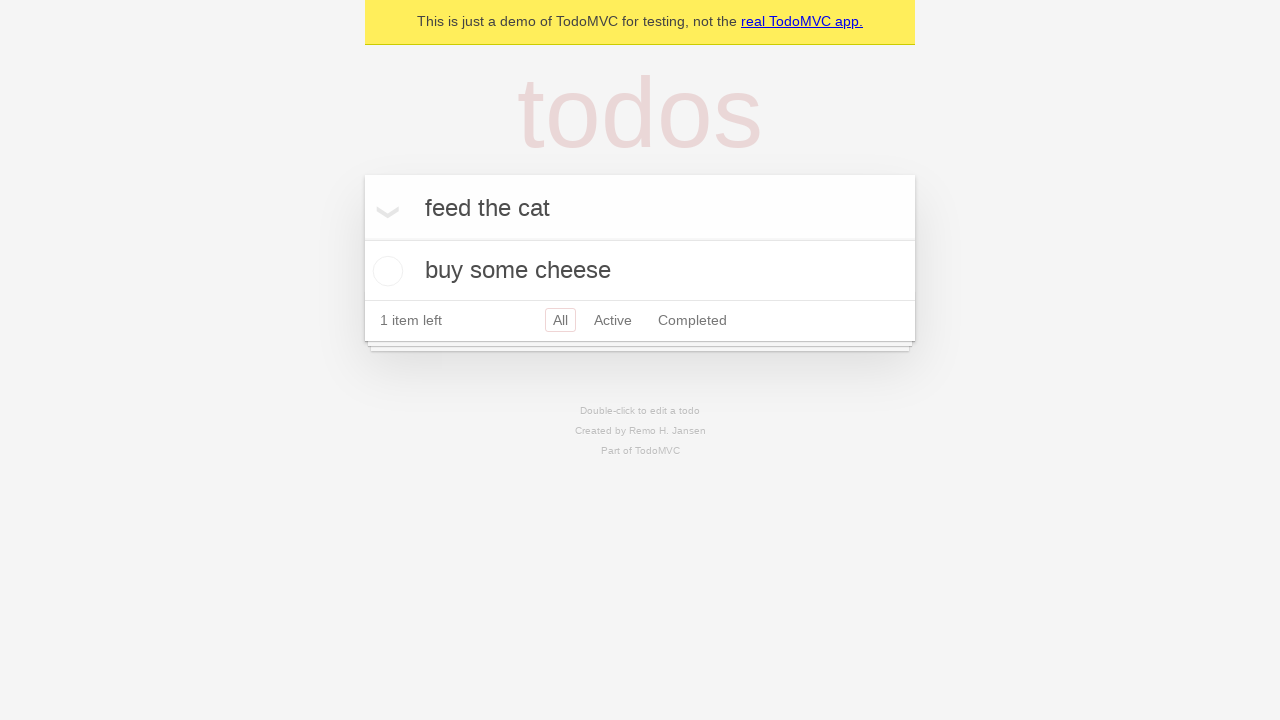

Pressed Enter to add second todo on .new-todo
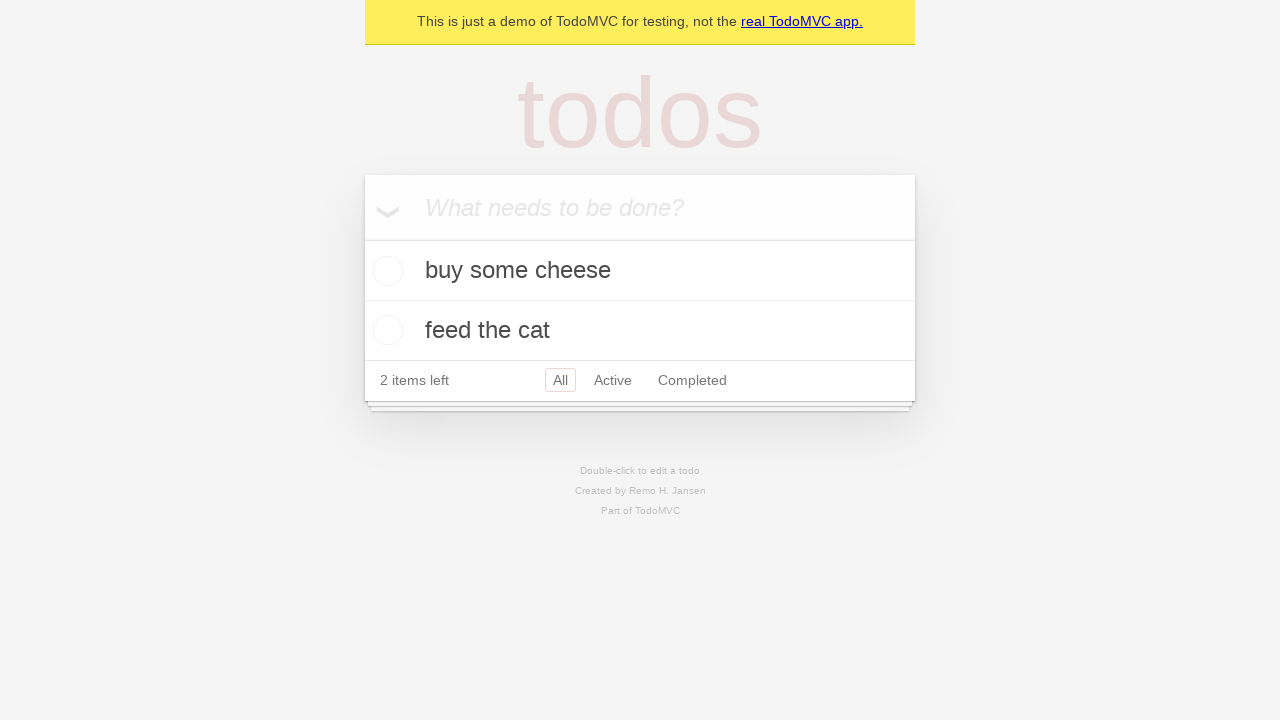

Filled new todo input with 'book a doctors appointment' on .new-todo
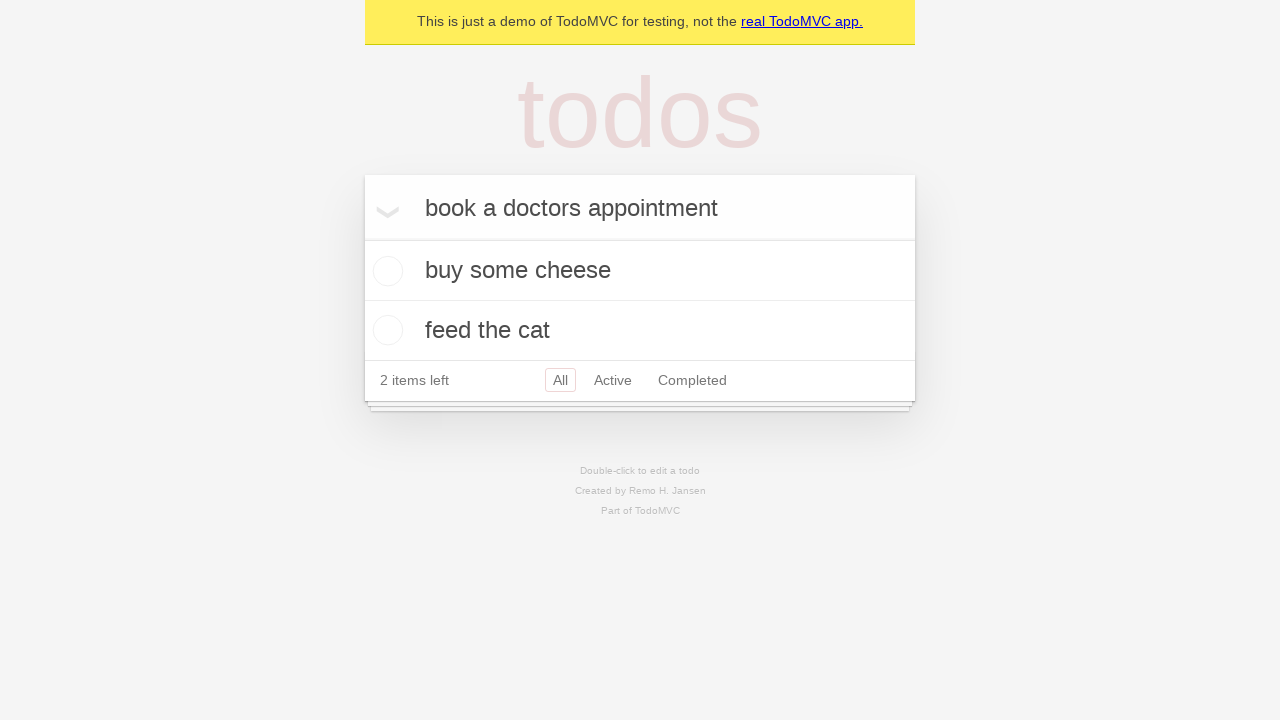

Pressed Enter to add third todo on .new-todo
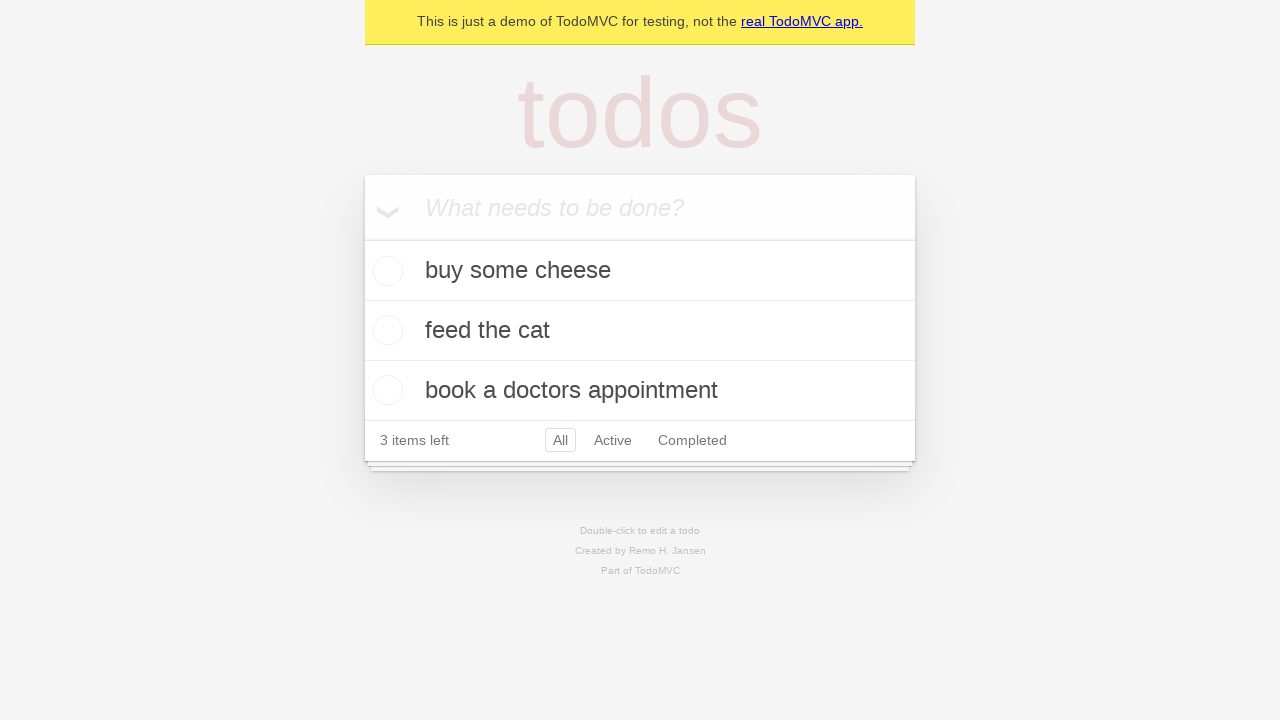

Checked the toggle-all checkbox to mark all todos as complete at (362, 238) on .toggle-all
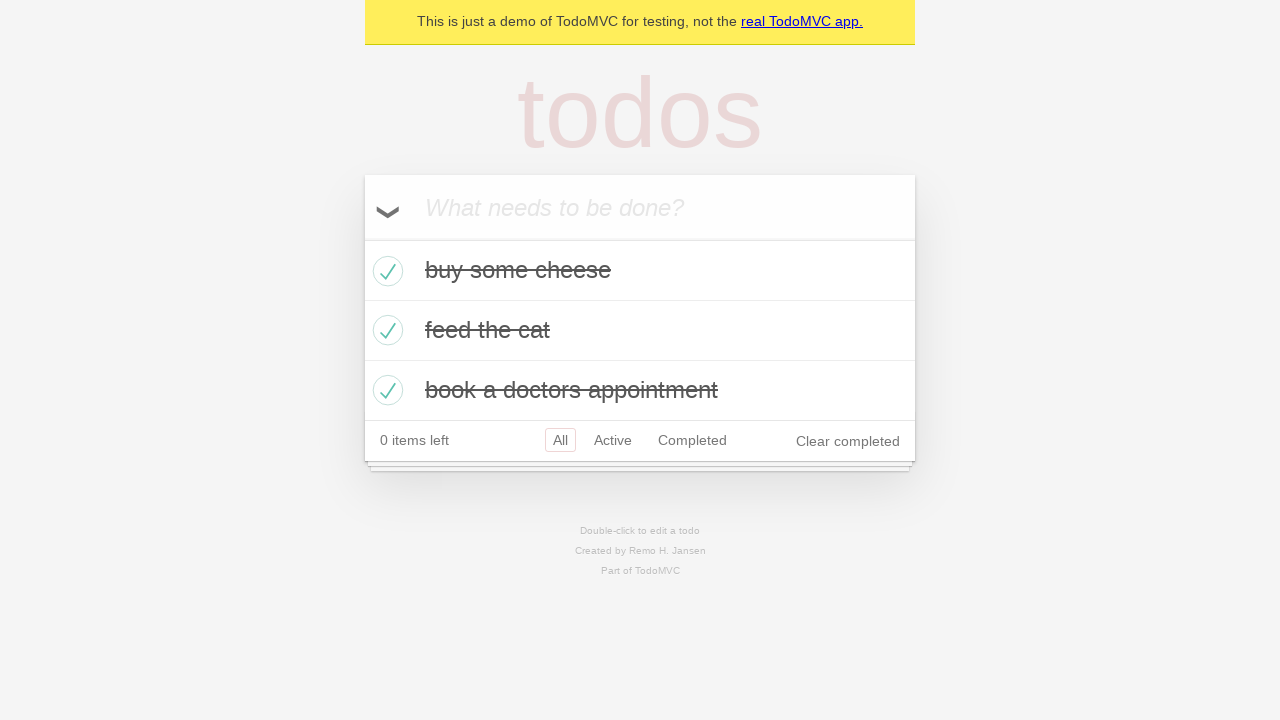

Unchecked the first todo item at (385, 271) on .todo-list li >> nth=0 >> .toggle
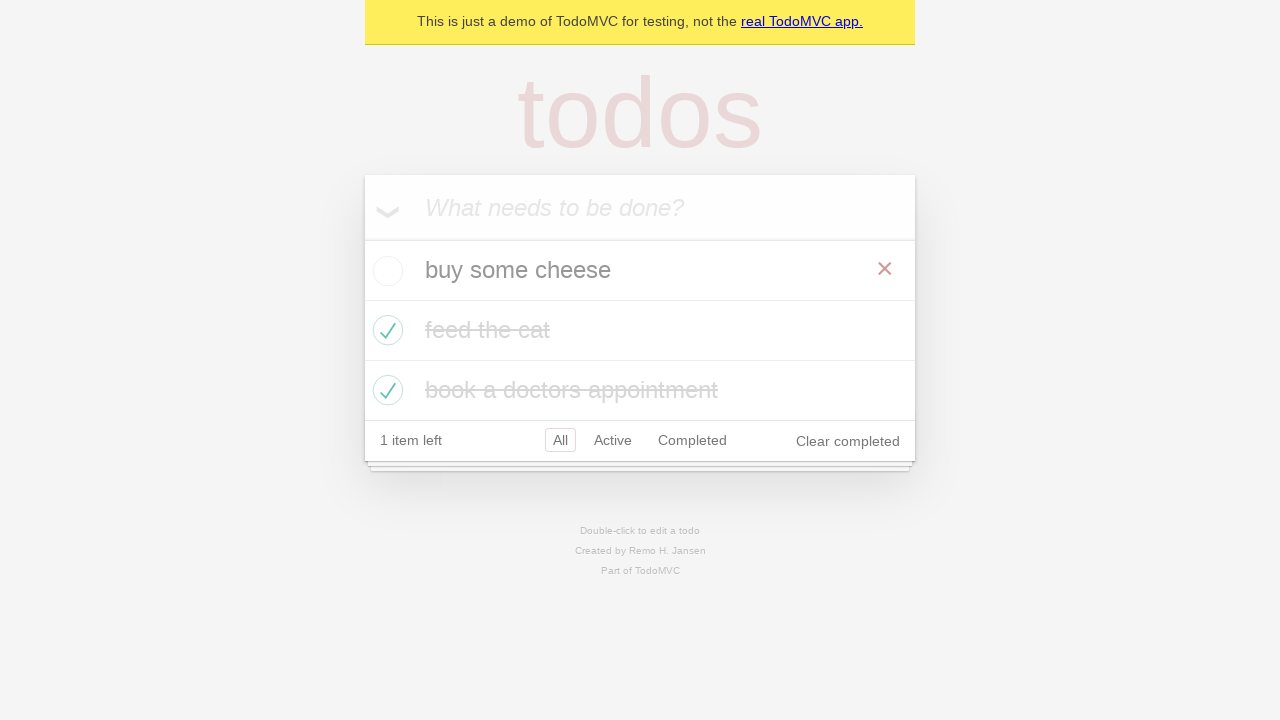

Re-checked the first todo item at (385, 271) on .todo-list li >> nth=0 >> .toggle
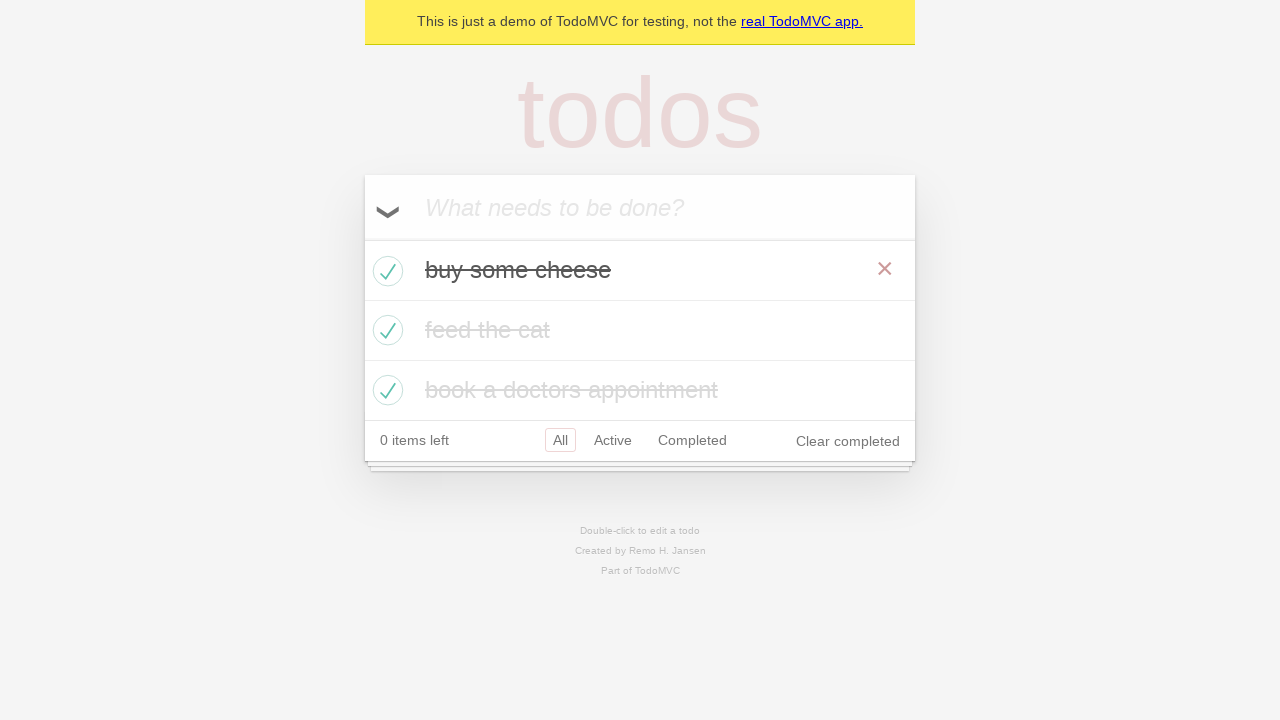

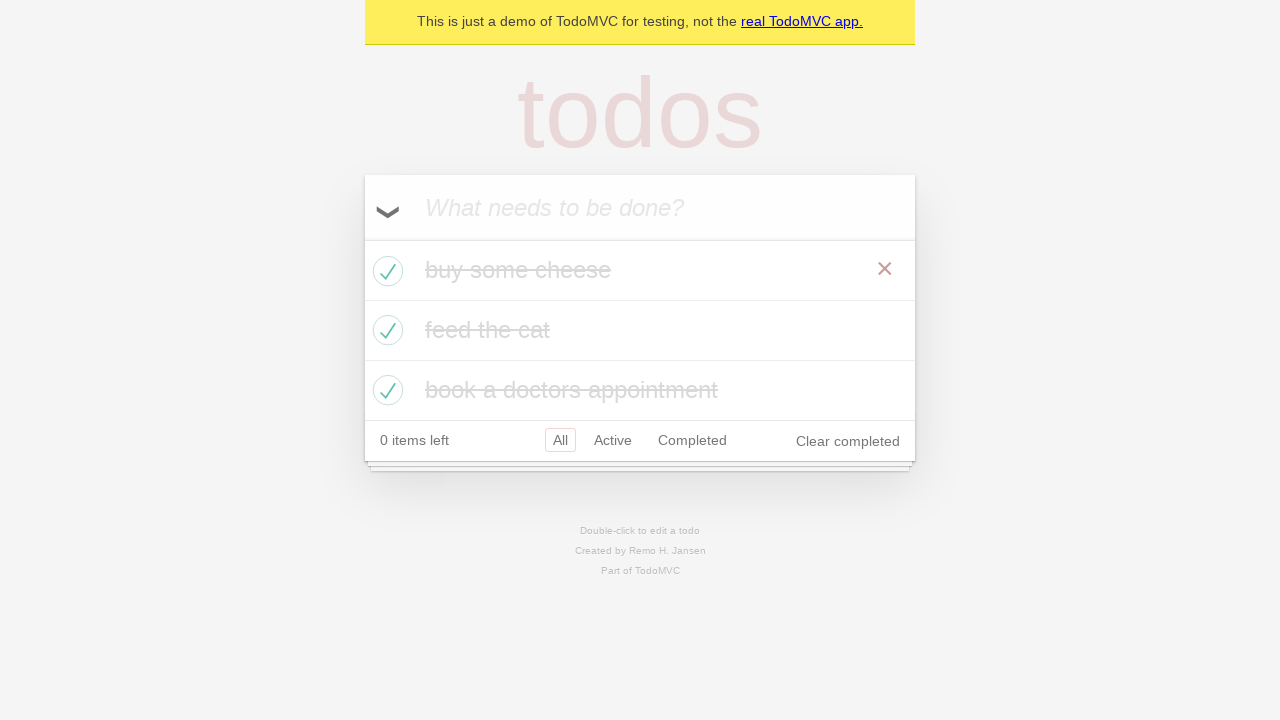